Tests the carousel/slider navigation on the demoblaze homepage by clicking the right arrow button 3 times and then the left arrow button 3 times.

Starting URL: https://www.demoblaze.com/index.html

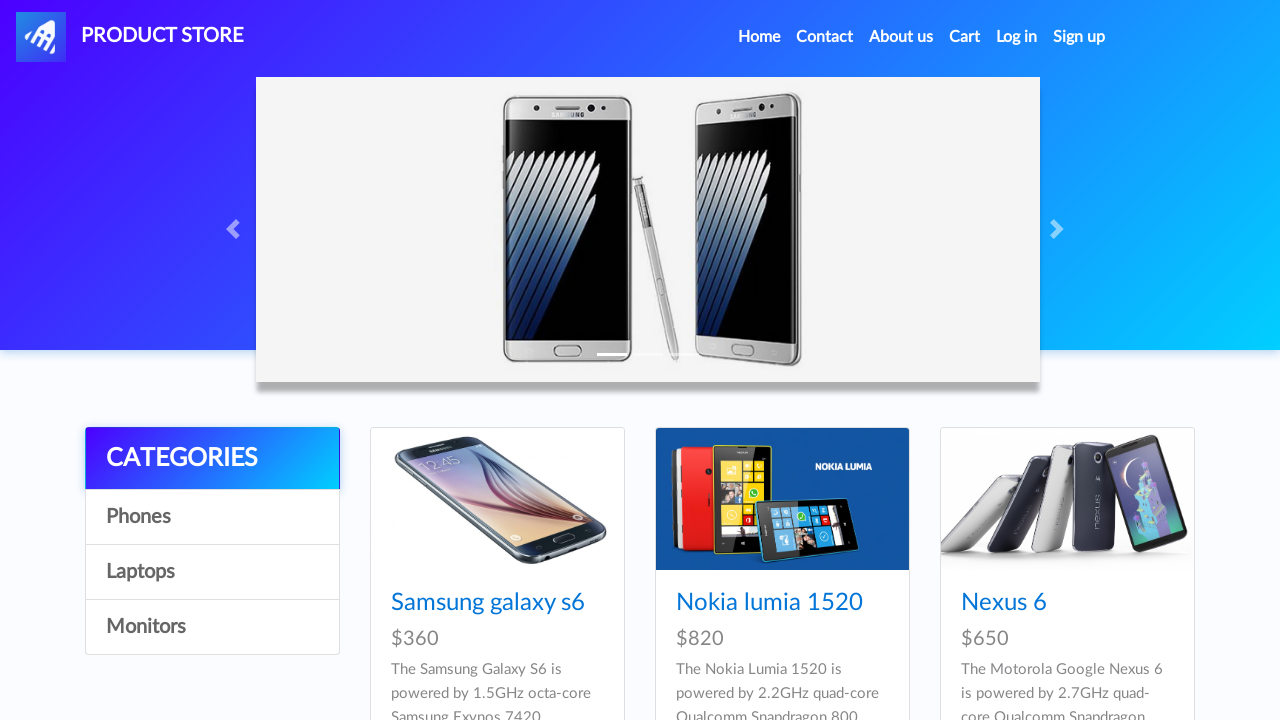

Waited for carousel to be visible
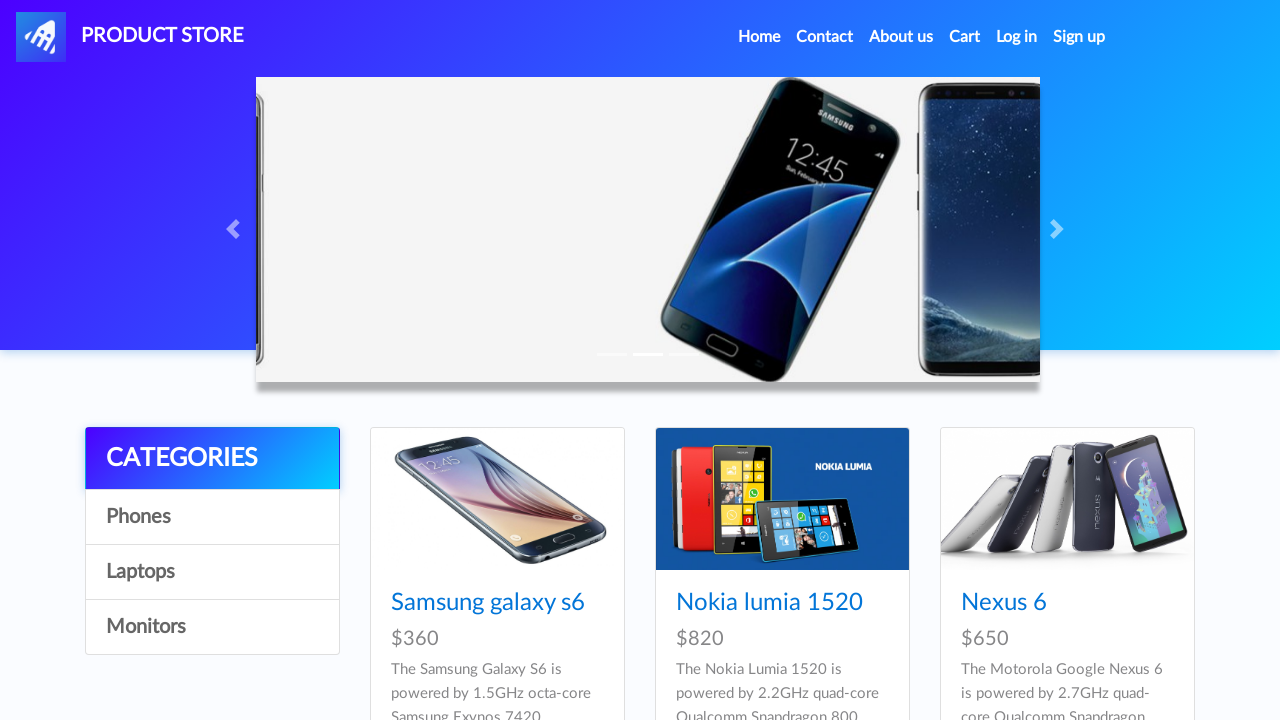

Clicked right arrow button (1st click) at (1060, 229) on xpath=//a[@class='carousel-control-next']/span[1]
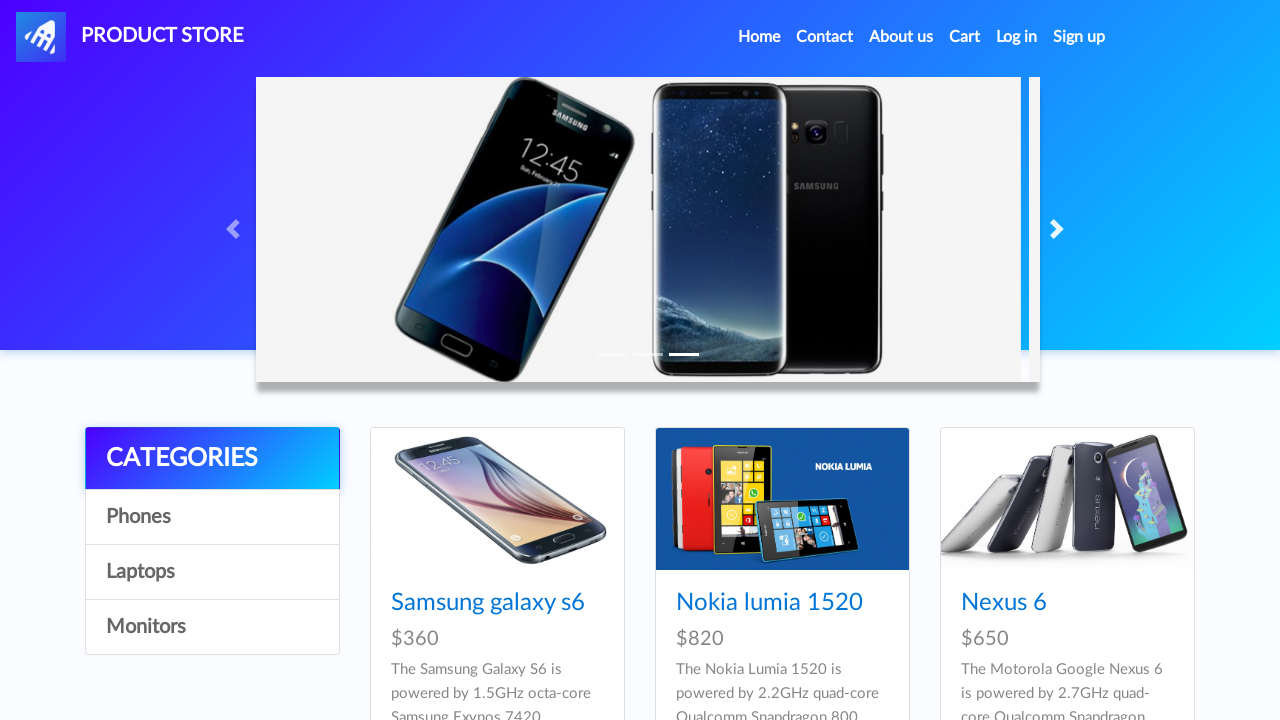

Waited for carousel transition
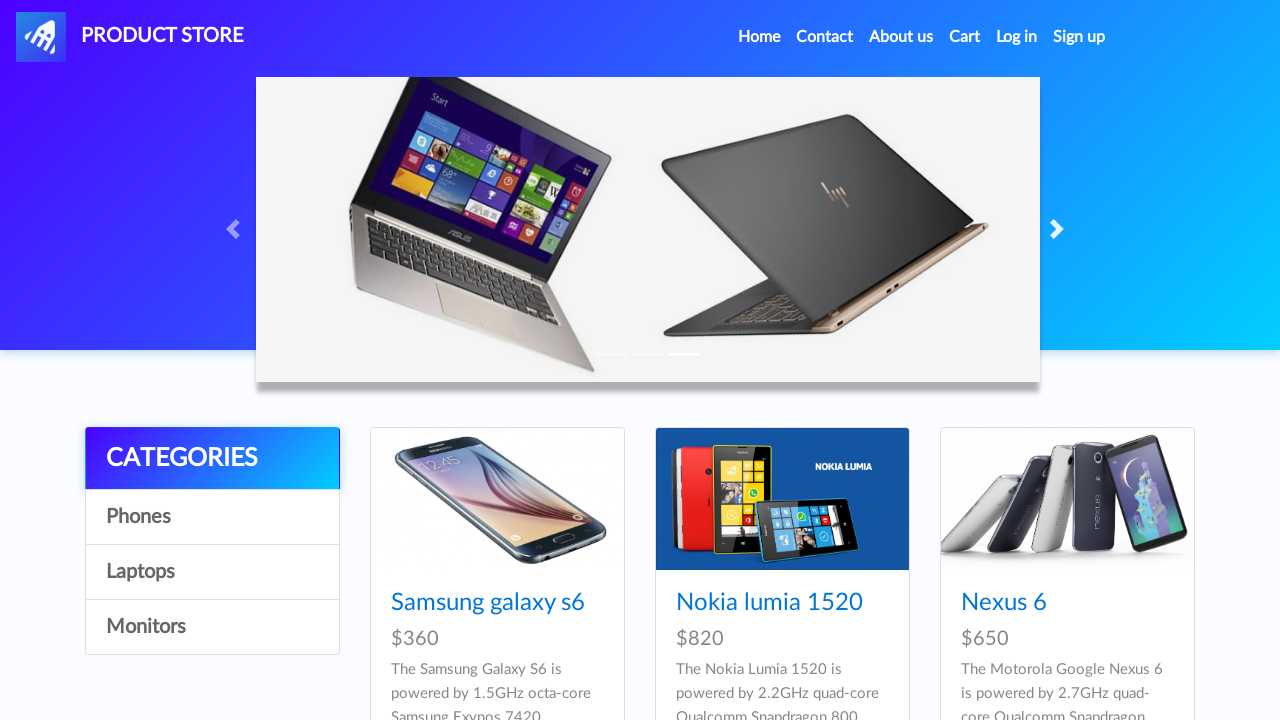

Clicked right arrow button (2nd click) at (1060, 229) on xpath=//a[@class='carousel-control-next']/span[1]
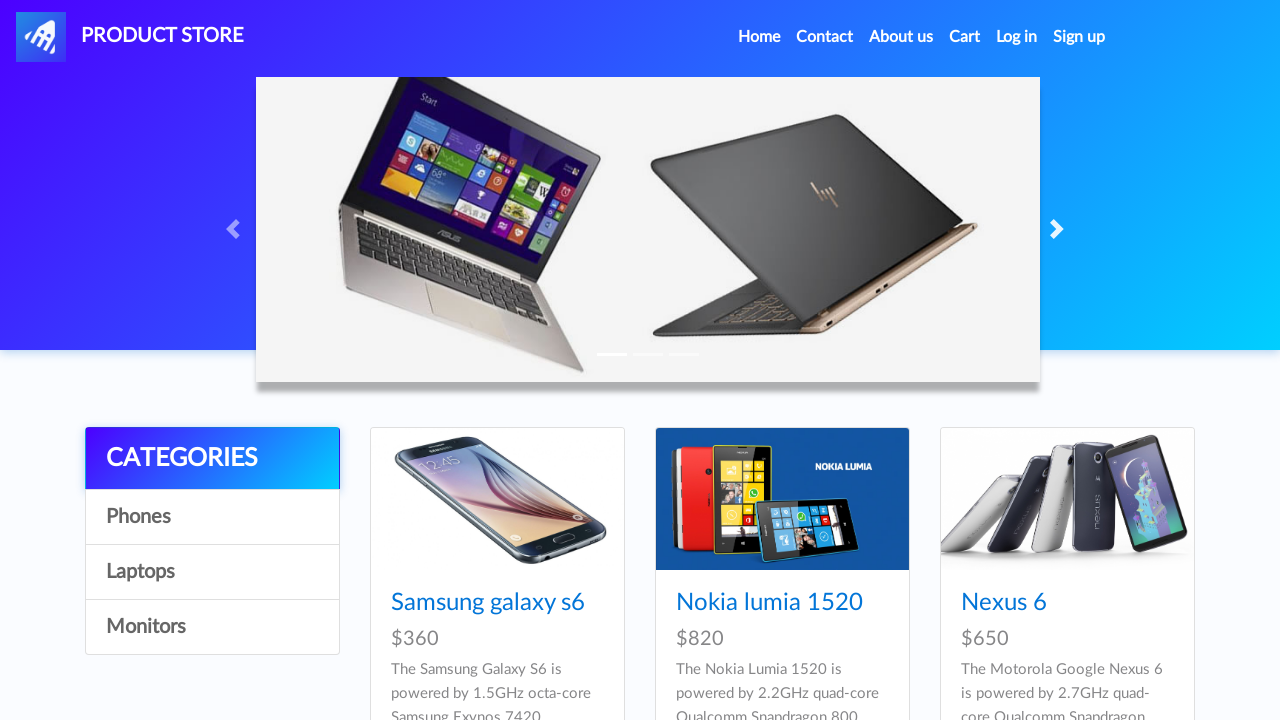

Waited for carousel transition
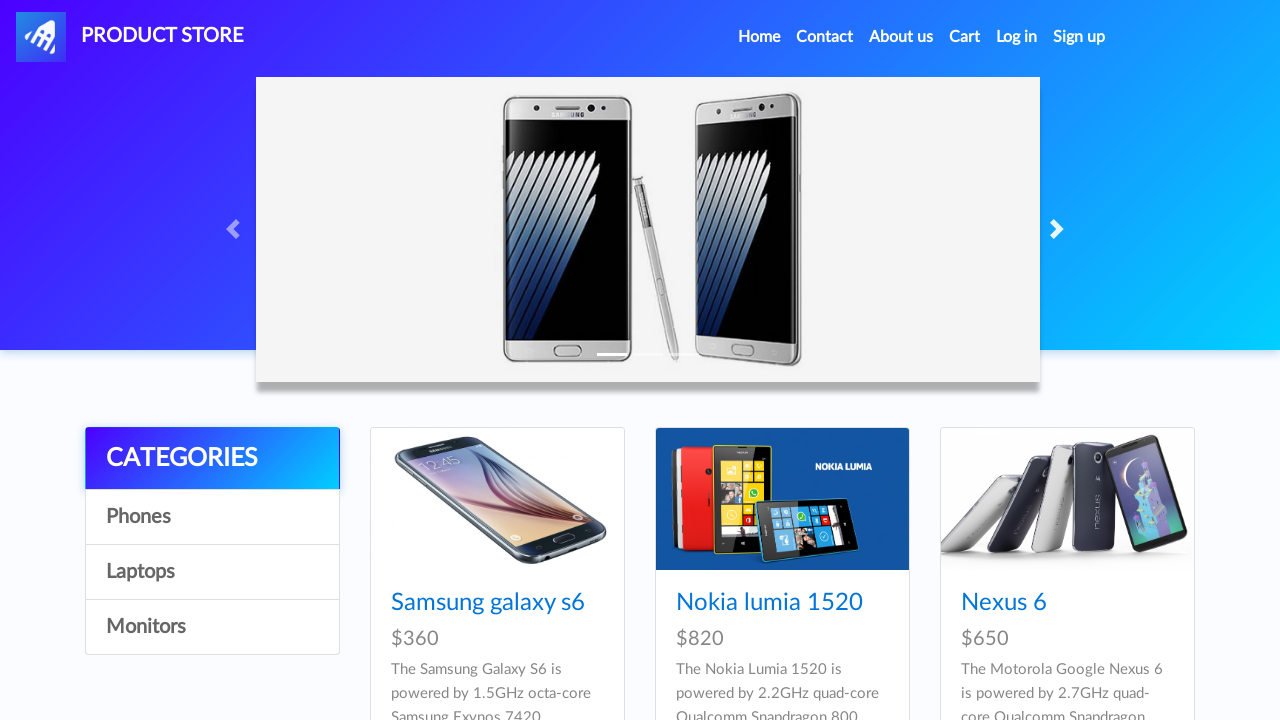

Clicked right arrow button (3rd click) at (1060, 229) on xpath=//a[@class='carousel-control-next']/span[1]
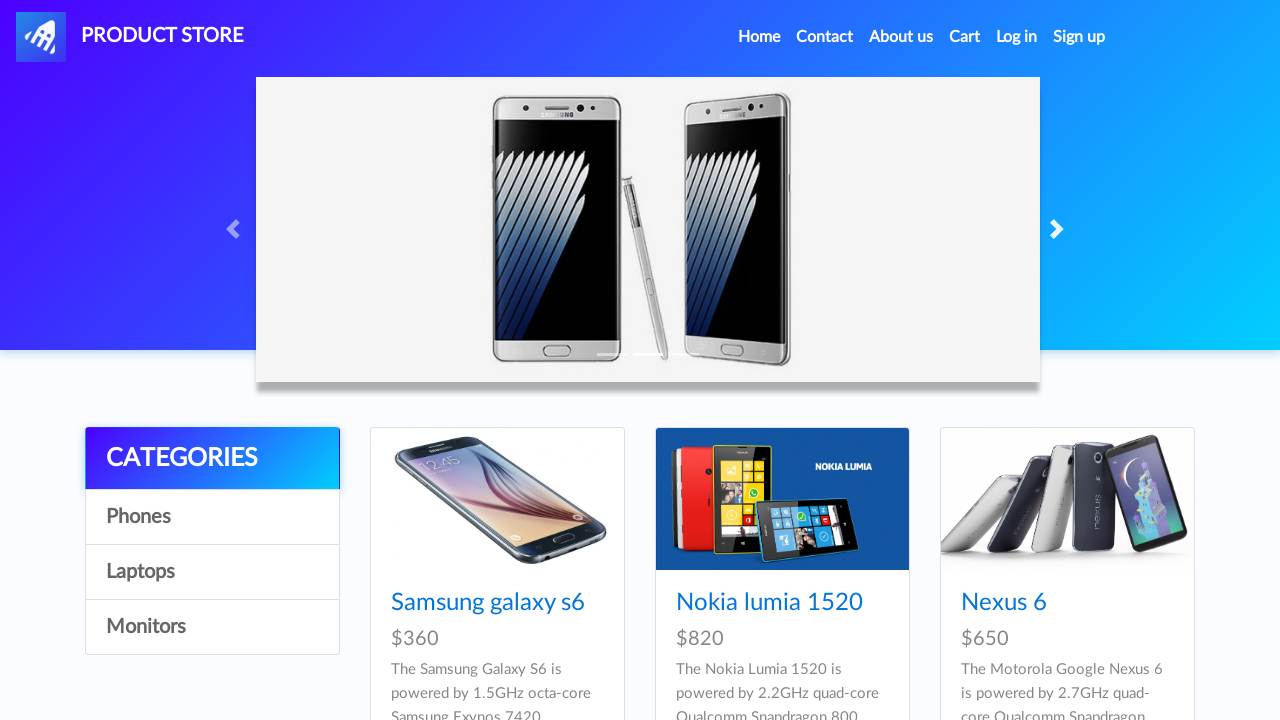

Waited for carousel to settle
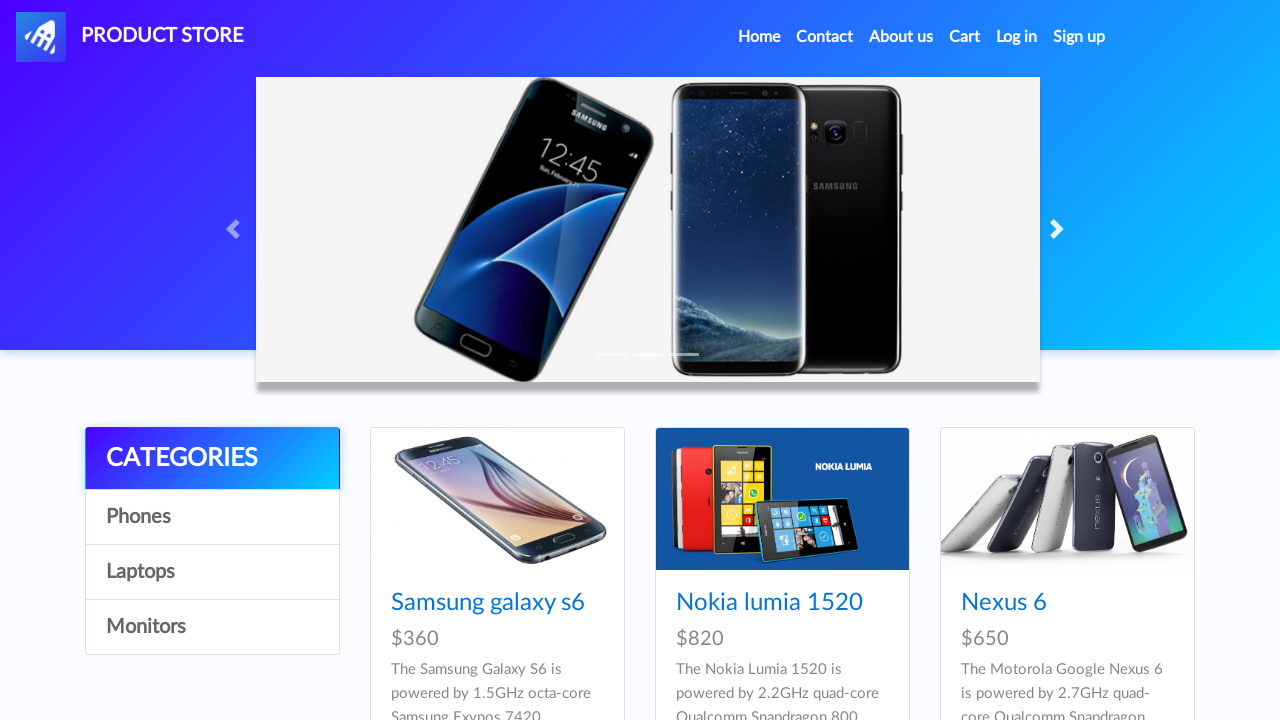

Clicked left arrow button (1st click) at (236, 229) on xpath=//a[@class='carousel-control-prev']/span[1]
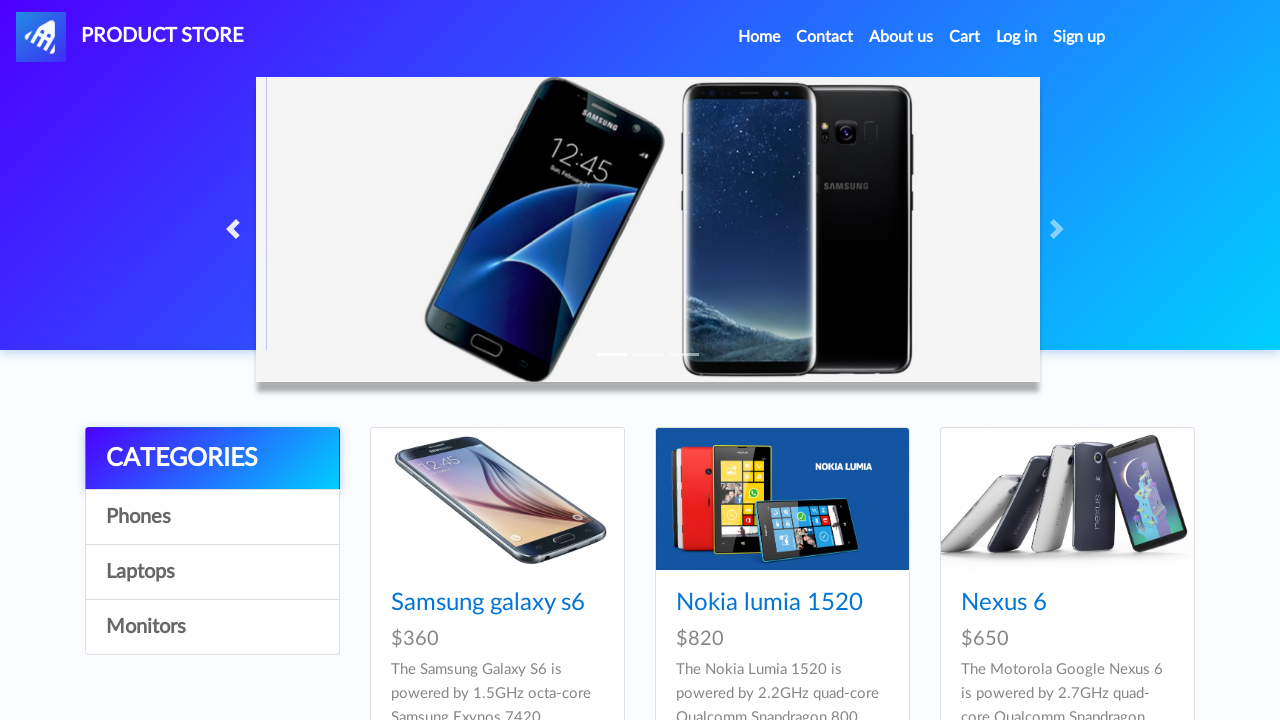

Waited for carousel transition
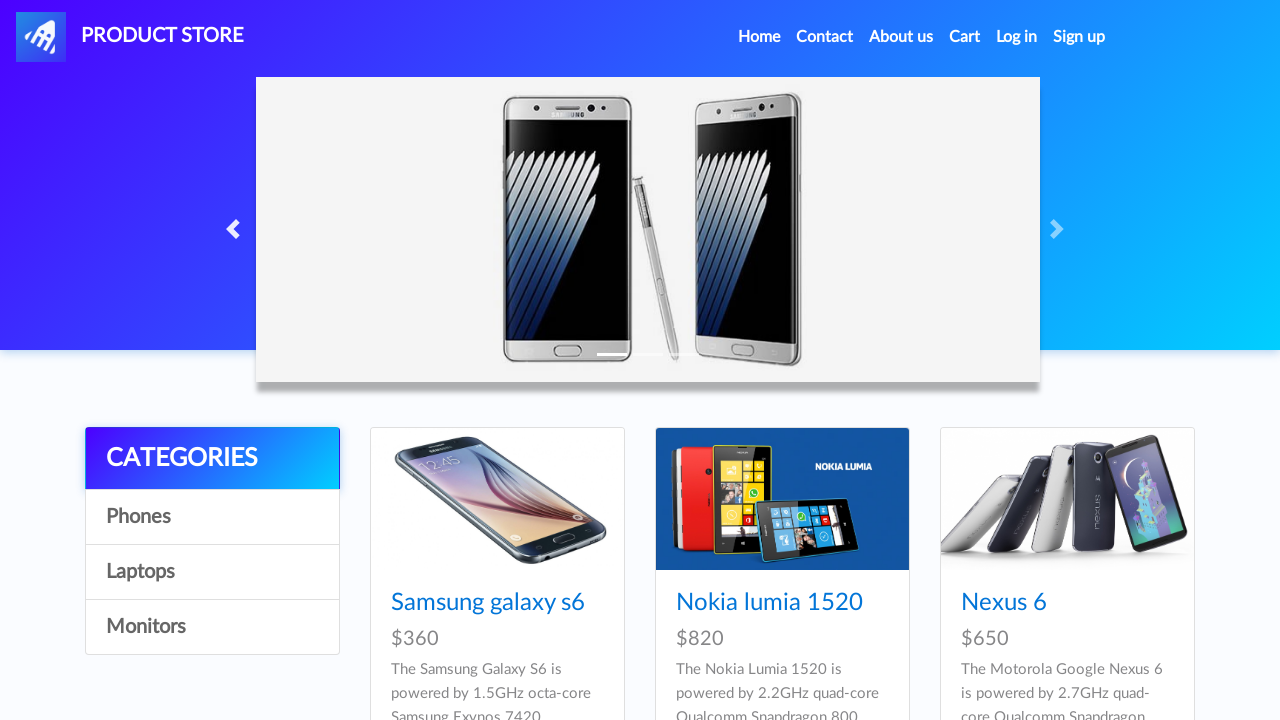

Clicked left arrow button (2nd click) at (236, 229) on xpath=//a[@class='carousel-control-prev']/span[1]
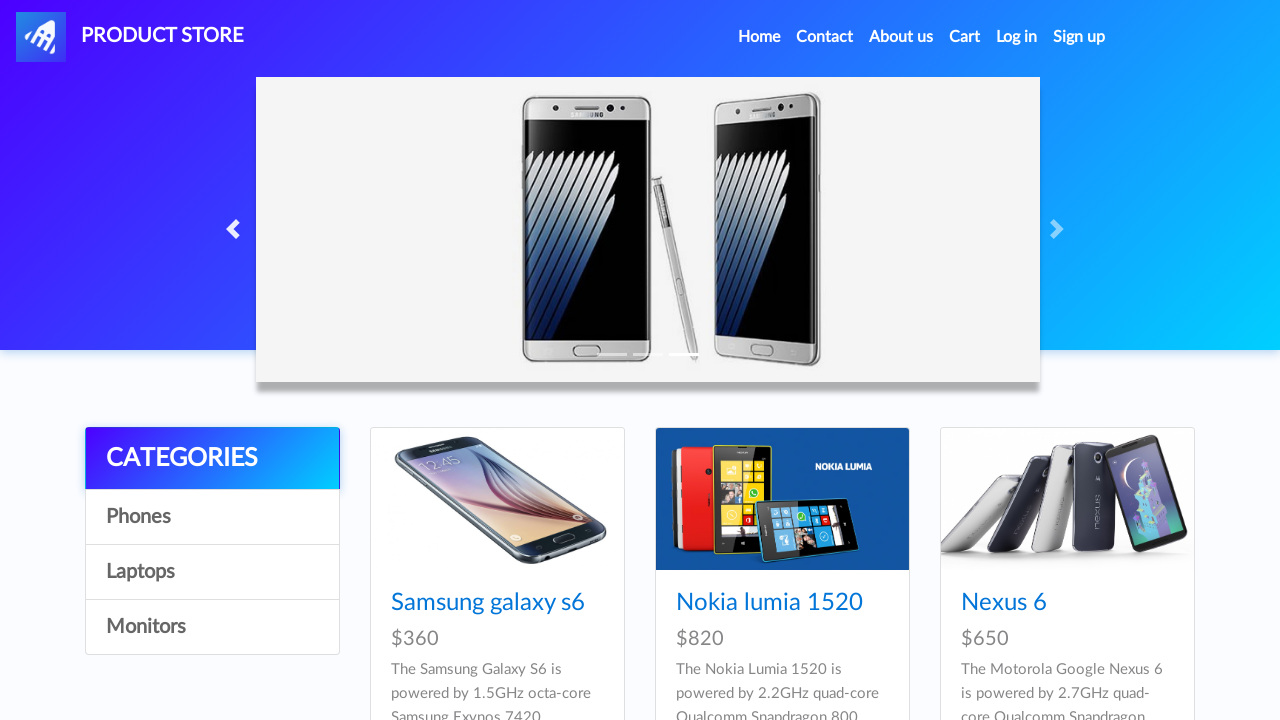

Waited for carousel transition
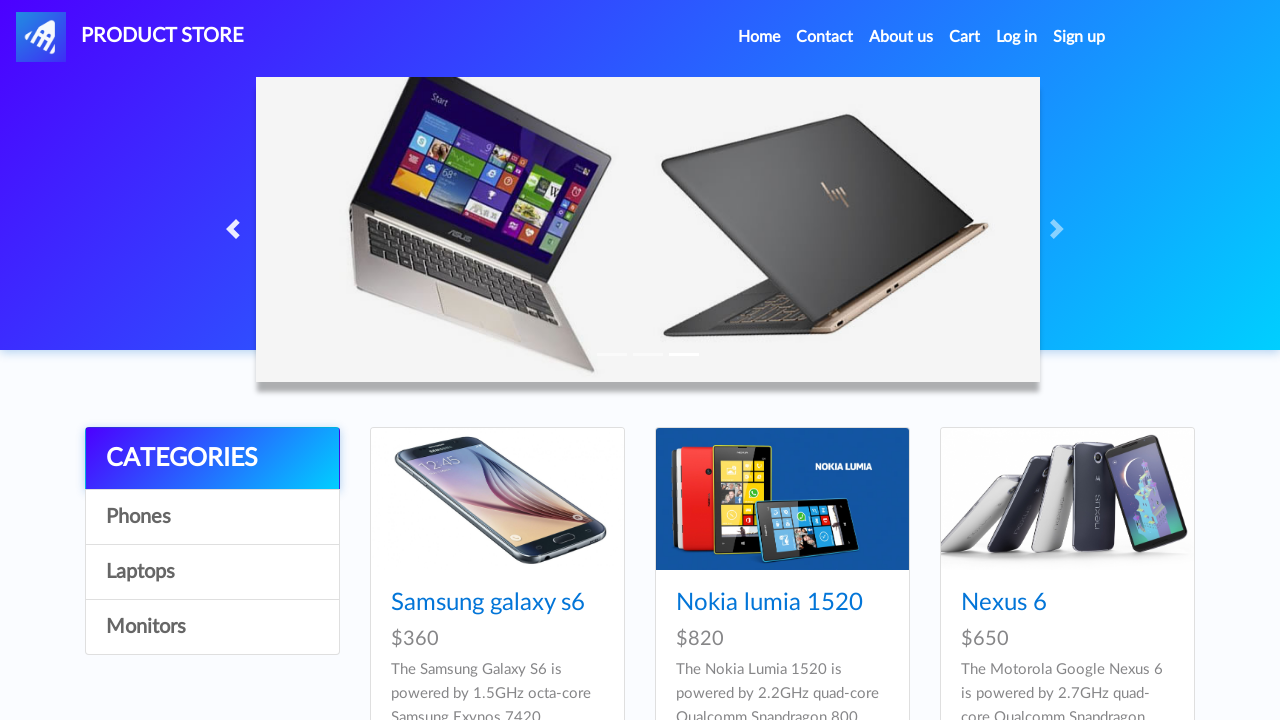

Clicked left arrow button (3rd click) at (236, 229) on xpath=//a[@class='carousel-control-prev']/span[1]
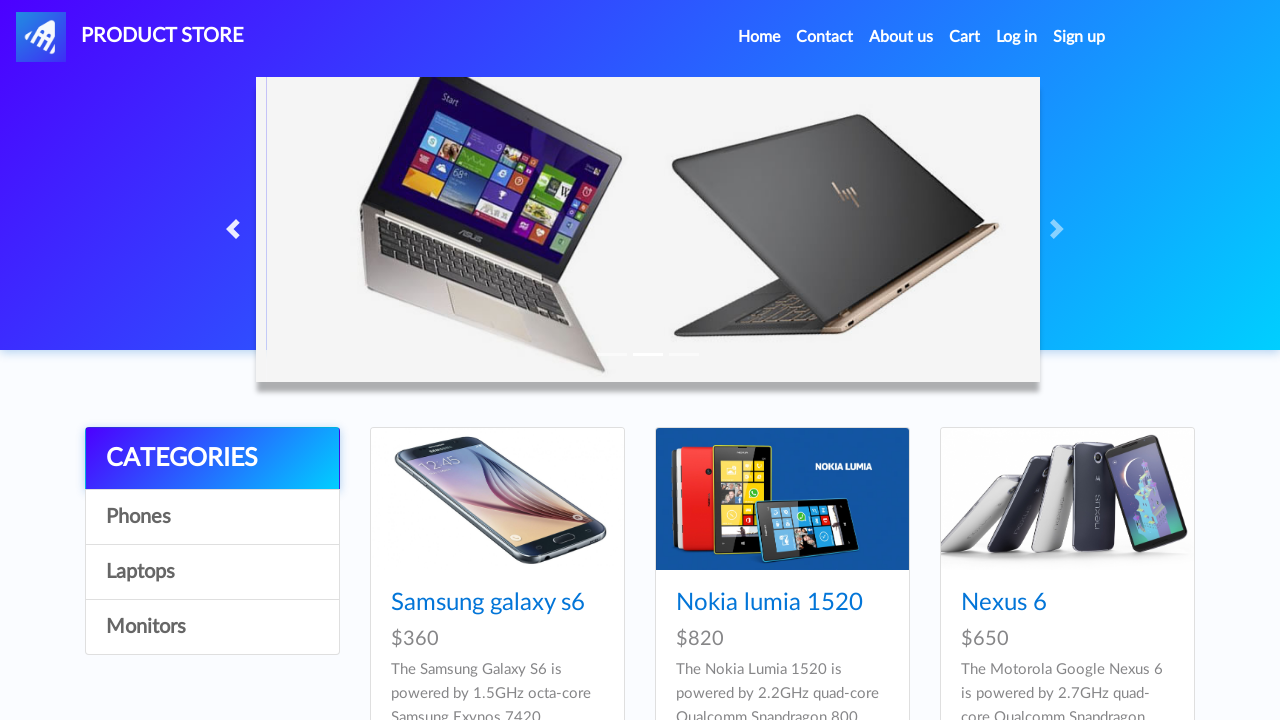

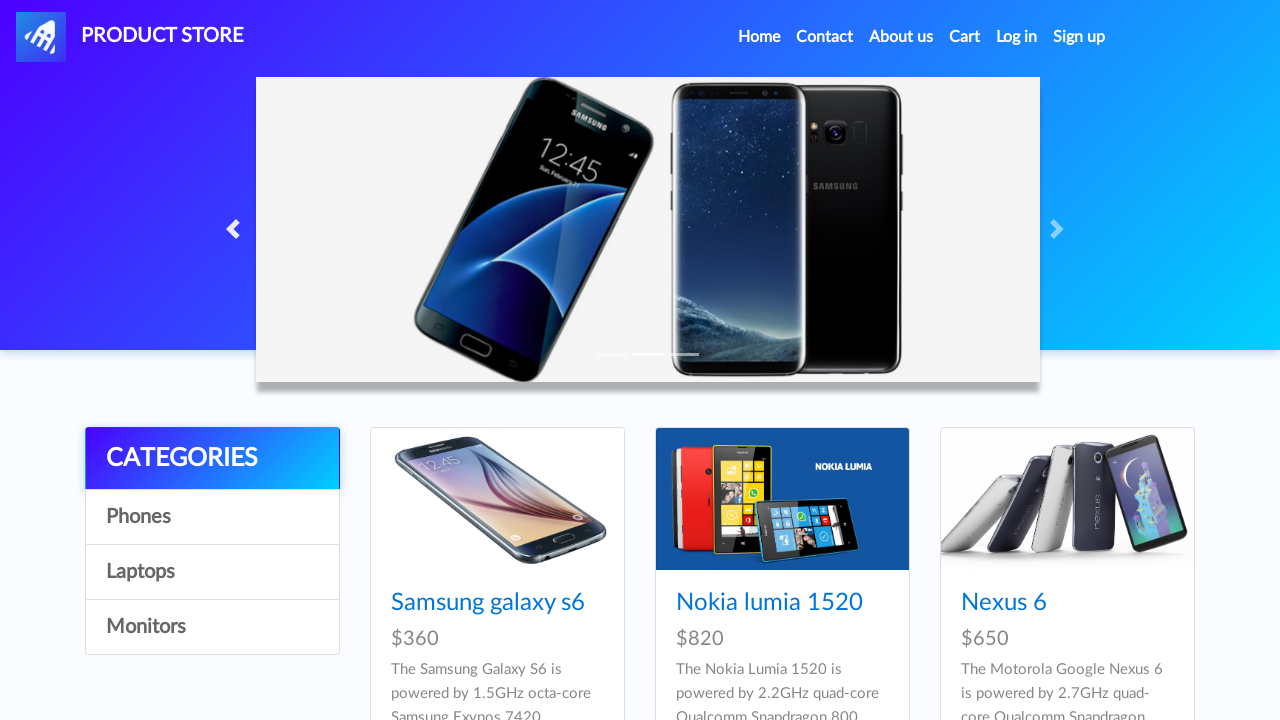